Tests multiple window handling by clicking a link that opens a new window, switching between windows, and verifying content in both windows

Starting URL: https://the-internet.herokuapp.com/

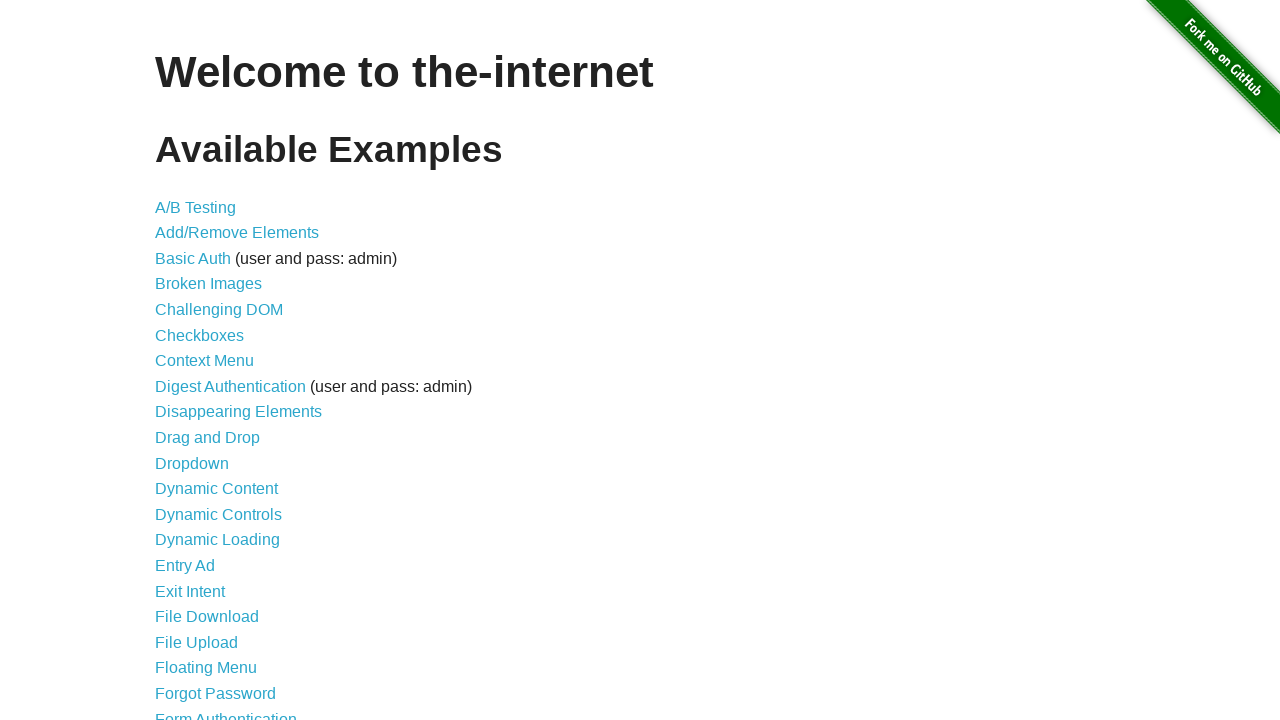

Clicked on Multiple Windows link at (218, 369) on xpath=//a[normalize-space()='Multiple Windows']
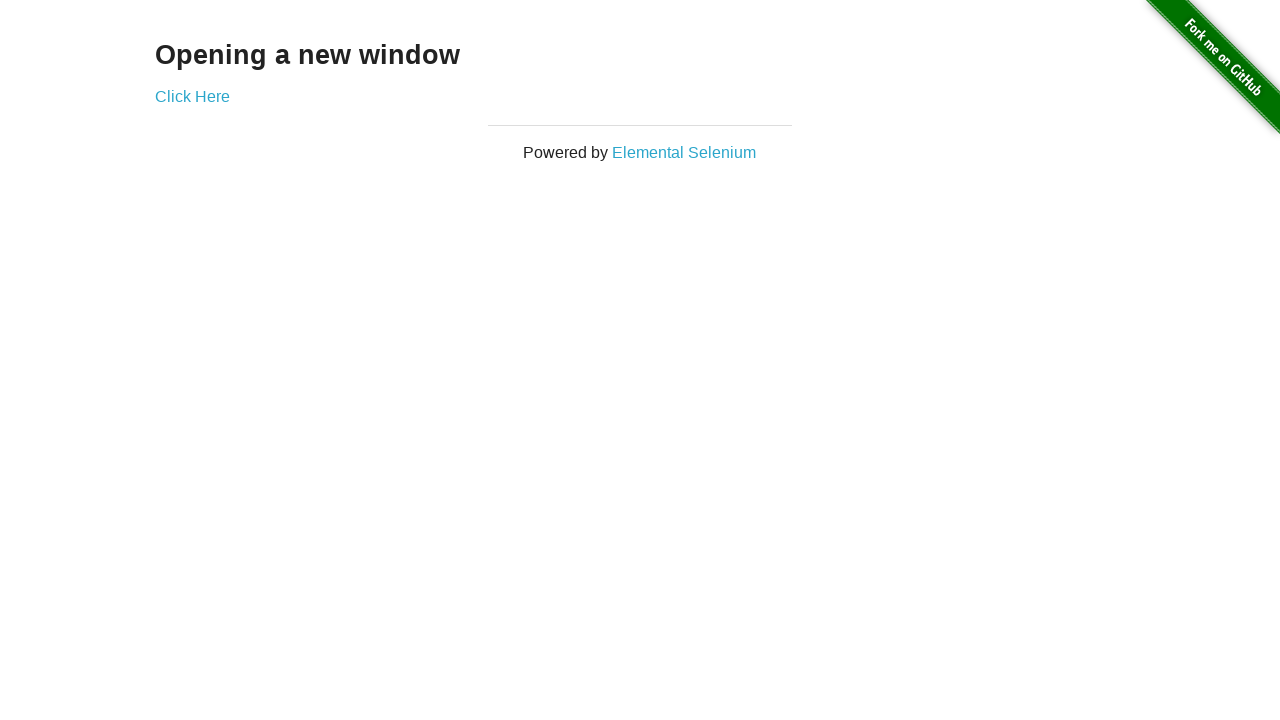

Clicked on Click Here link to open new window at (192, 96) on xpath=//a[normalize-space()='Click Here']
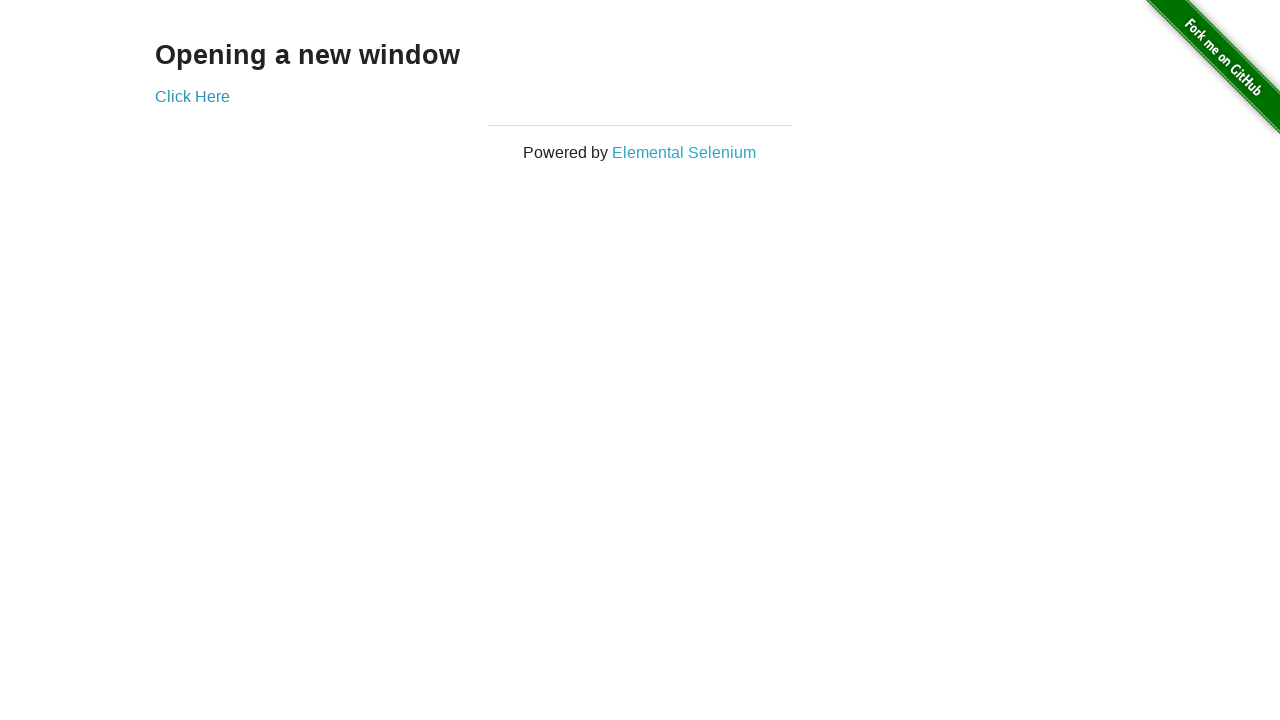

New page loaded successfully
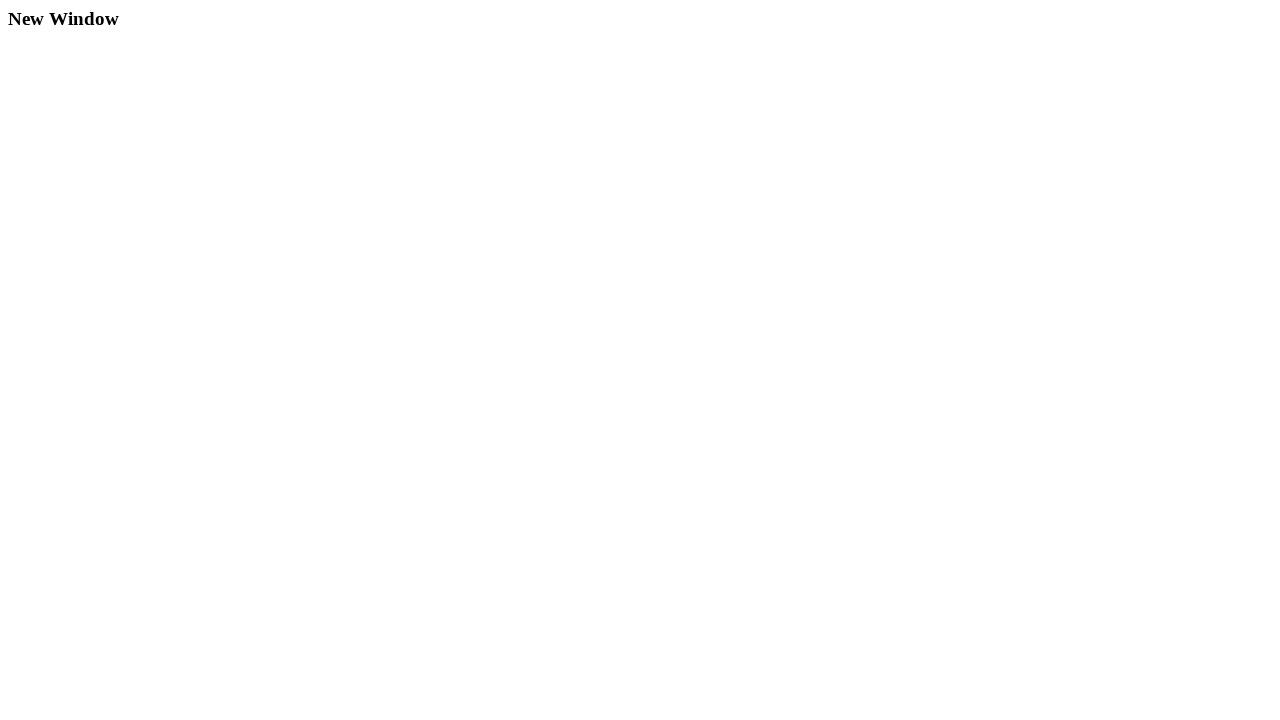

Retrieved text from new window: 'New Window'
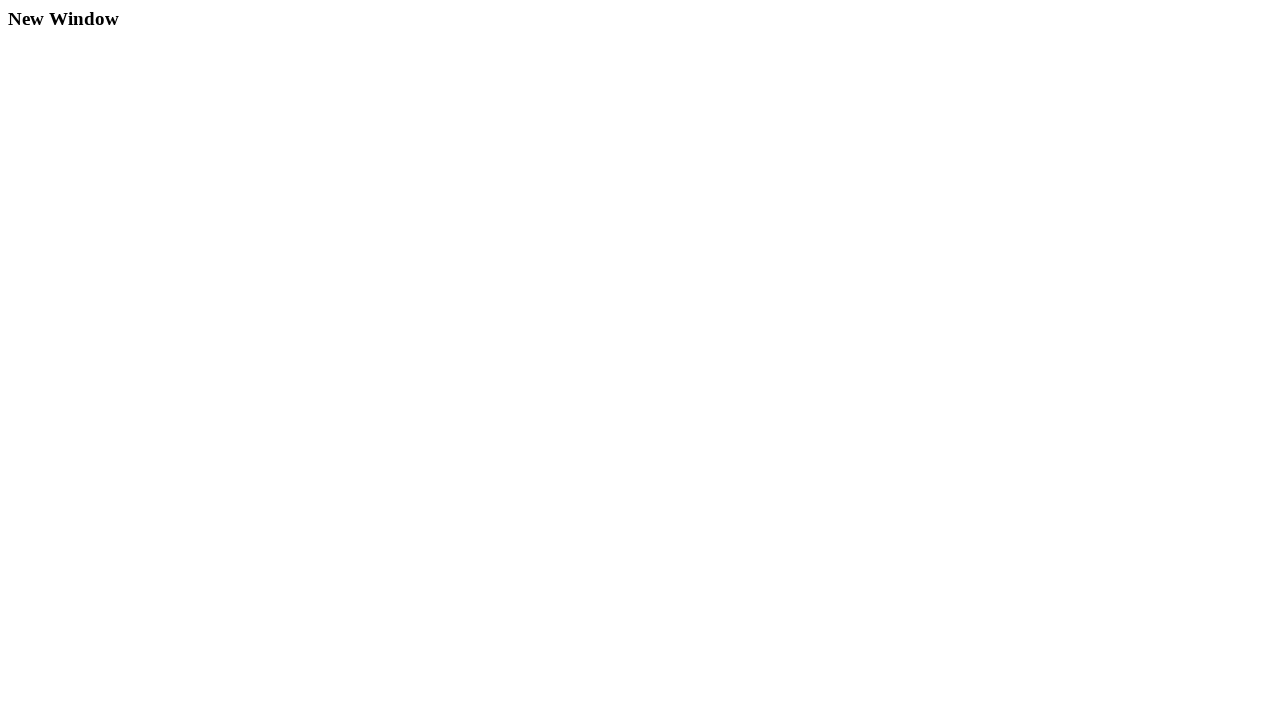

Retrieved text from original window: 'Opening a new window'
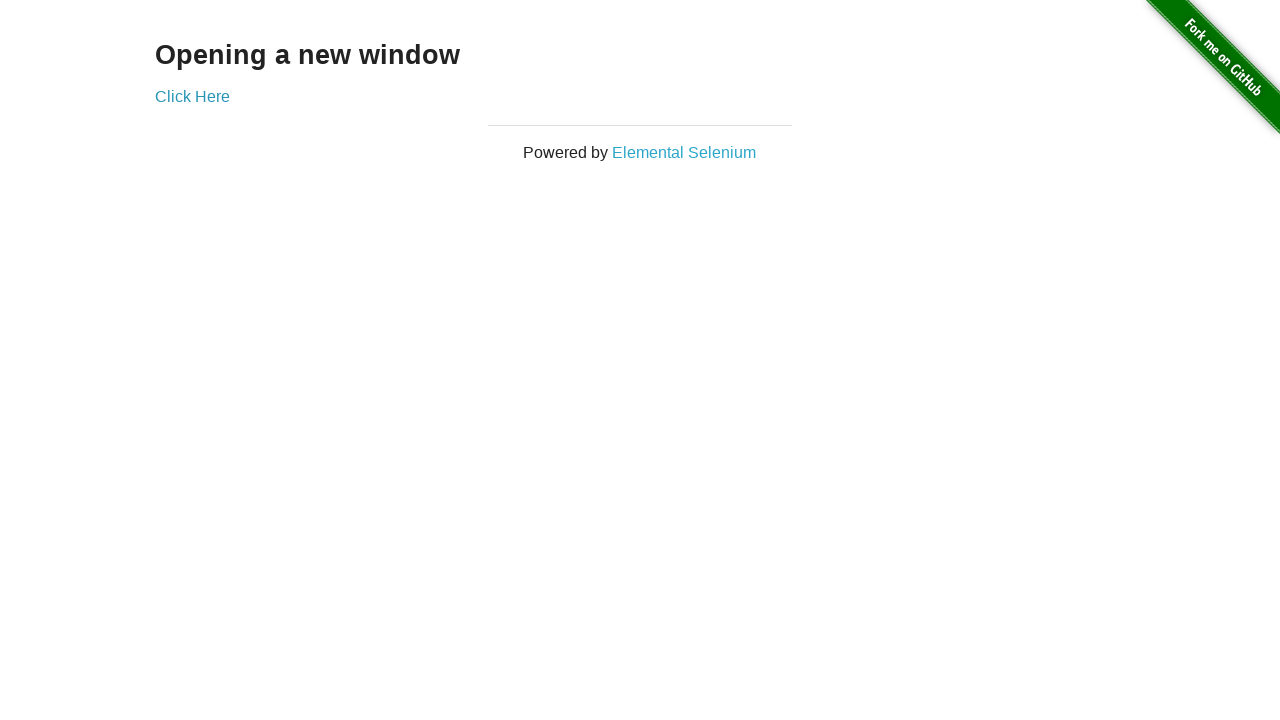

Closed the new window
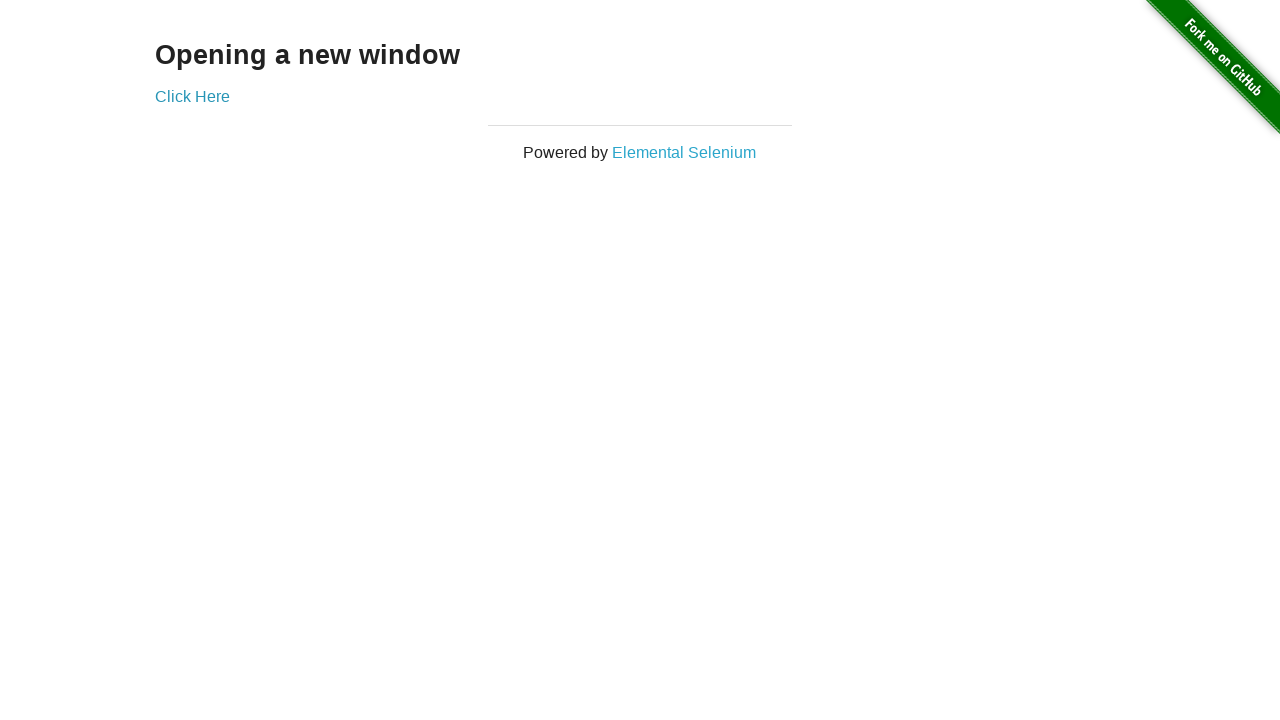

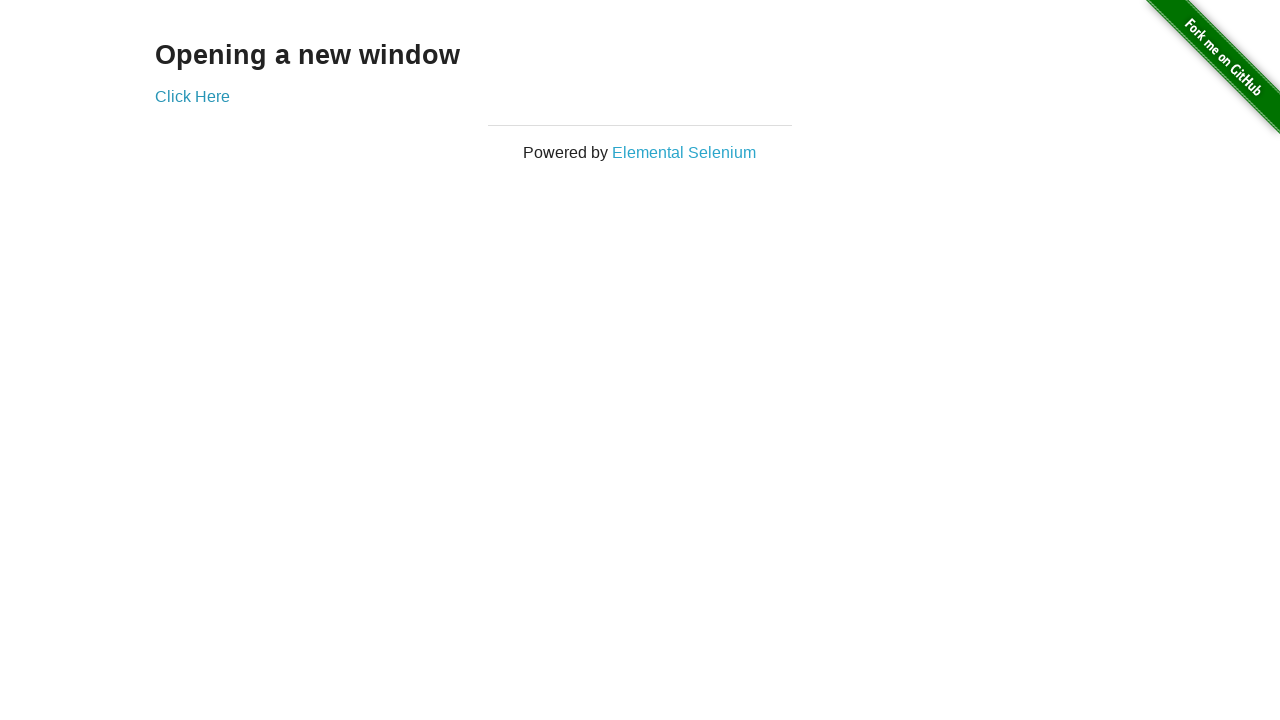